Tests the SpiceJet flight booking form by interacting with the origin airport input field and entering an airport code

Starting URL: https://www.spicejet.com/

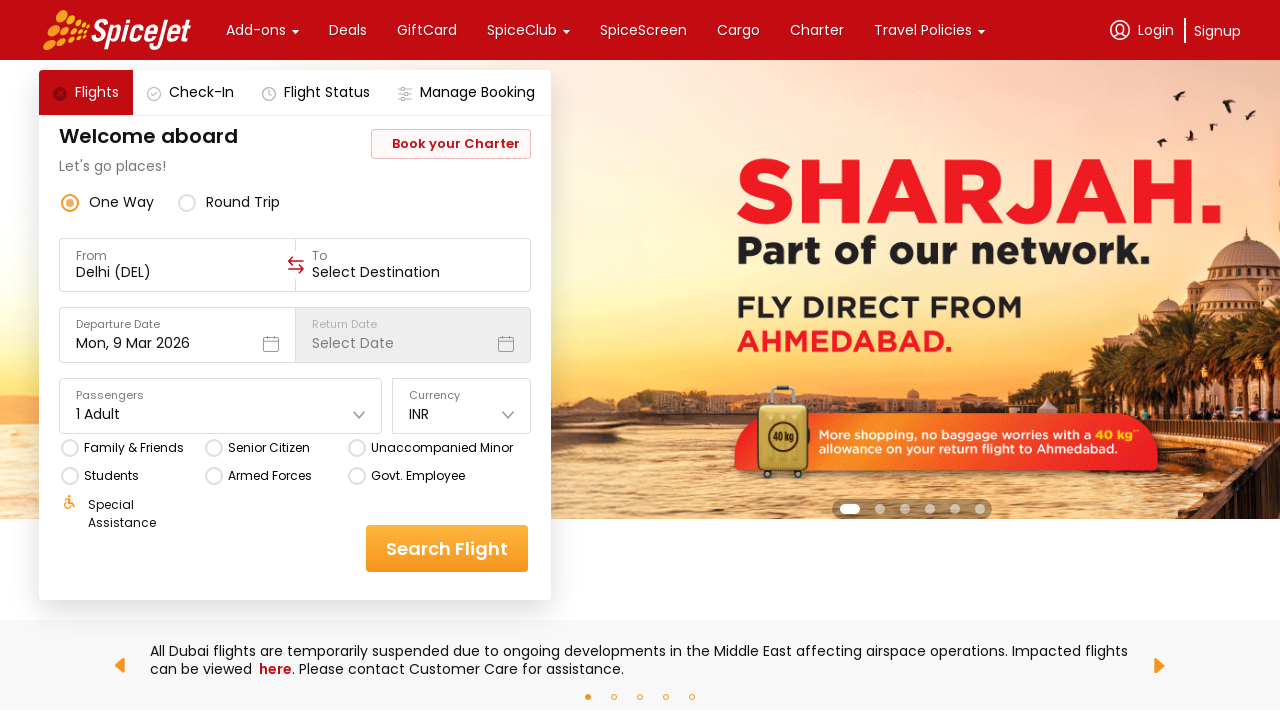

Clicked on the origin airport input field at (178, 272) on xpath=//div[@data-testid='to-testID-origin']/div/div/input
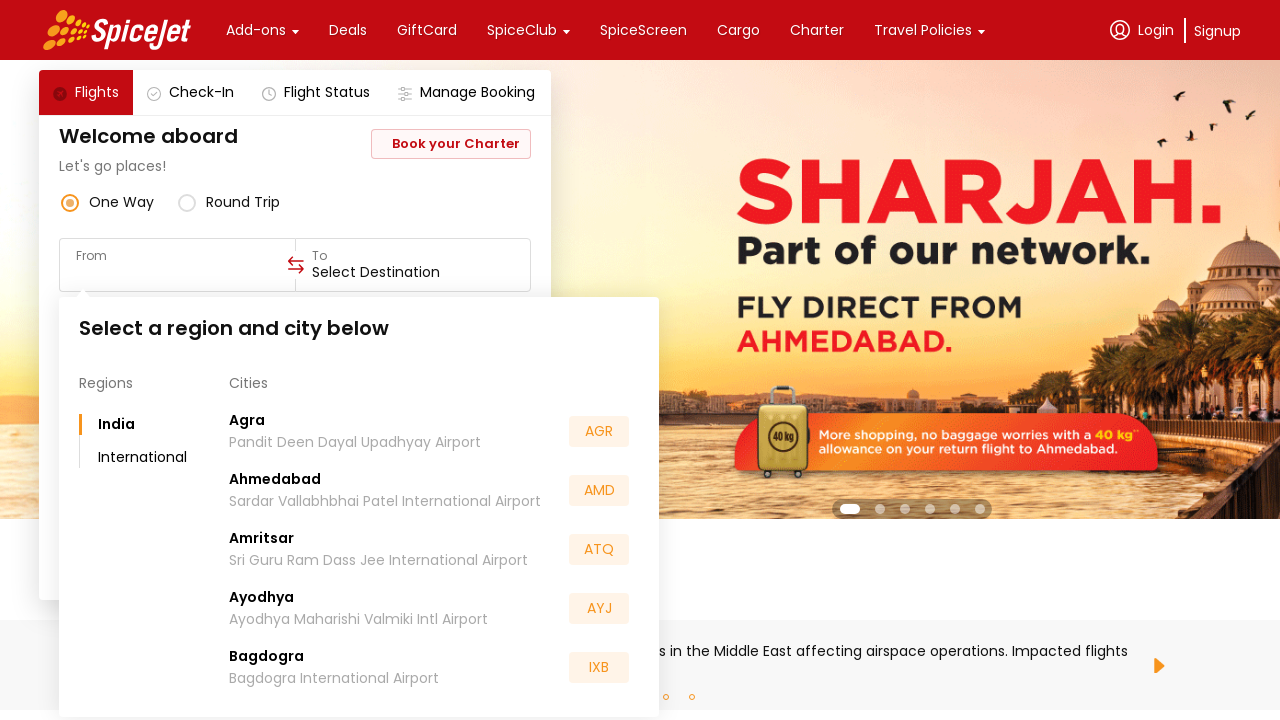

Entered airport code 'BLR' in the origin field on xpath=//div[@data-testid='to-testID-origin']/div/div/input
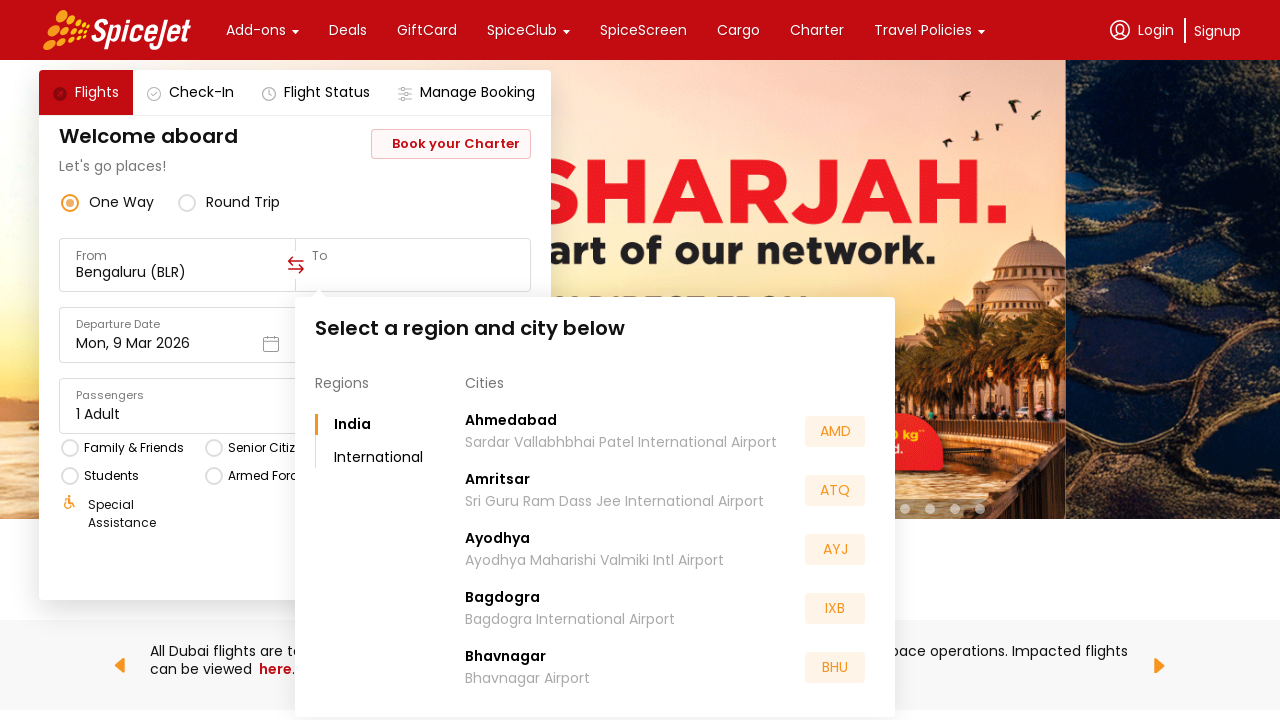

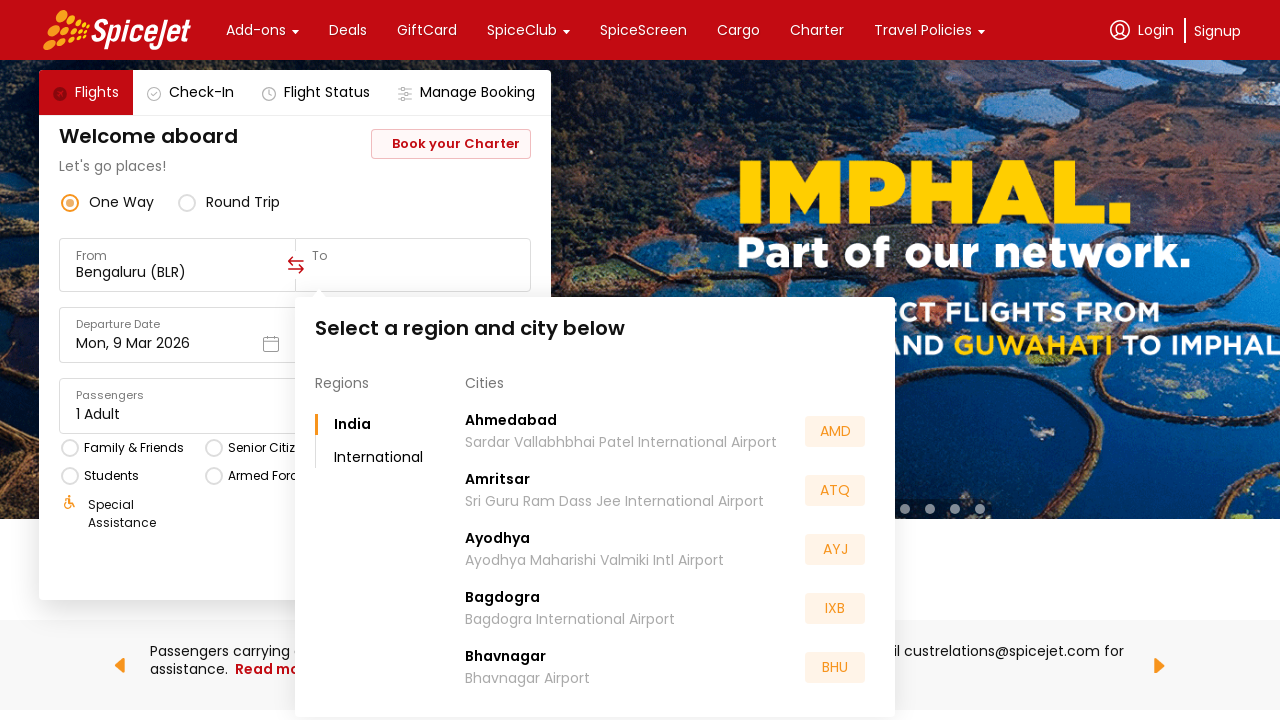